Tests dynamic loading functionality by clicking a start button and waiting for dynamically loaded content to appear on the page.

Starting URL: https://the-internet.herokuapp.com/dynamic_loading/1

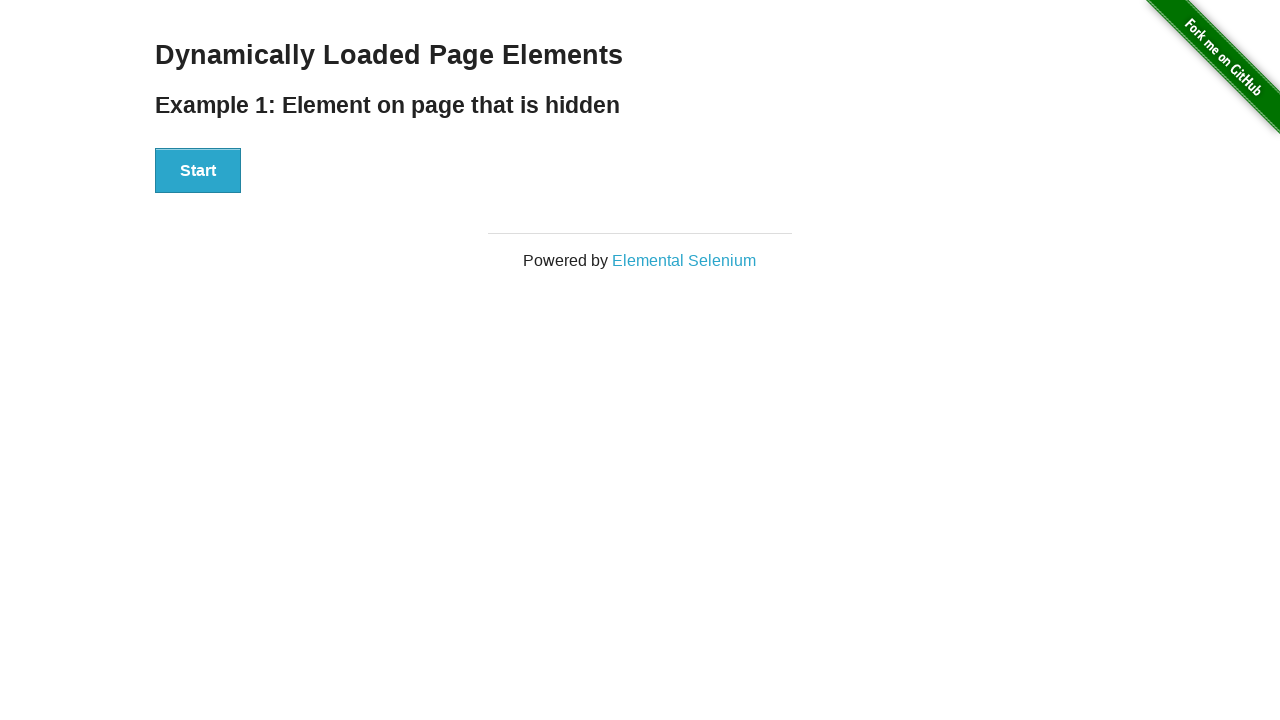

Clicked start button to trigger dynamic loading at (198, 171) on xpath=//div[@id='start']/button
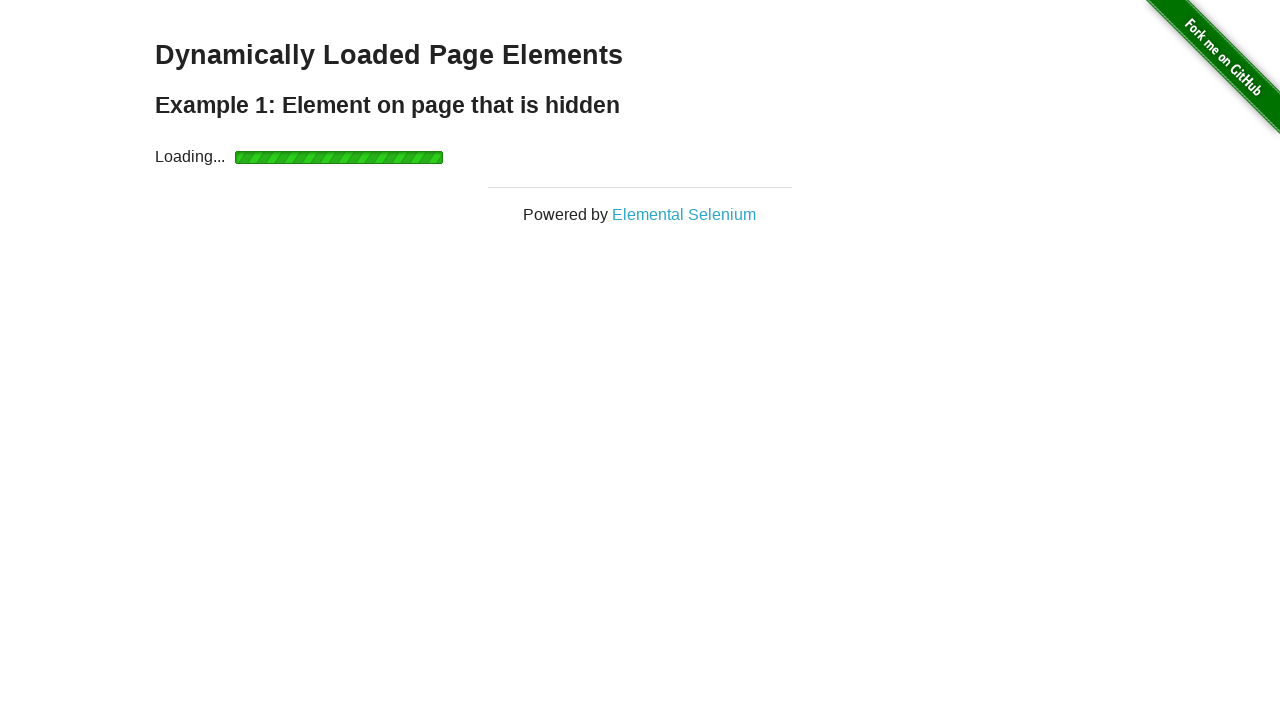

Dynamically loaded content appeared on the page
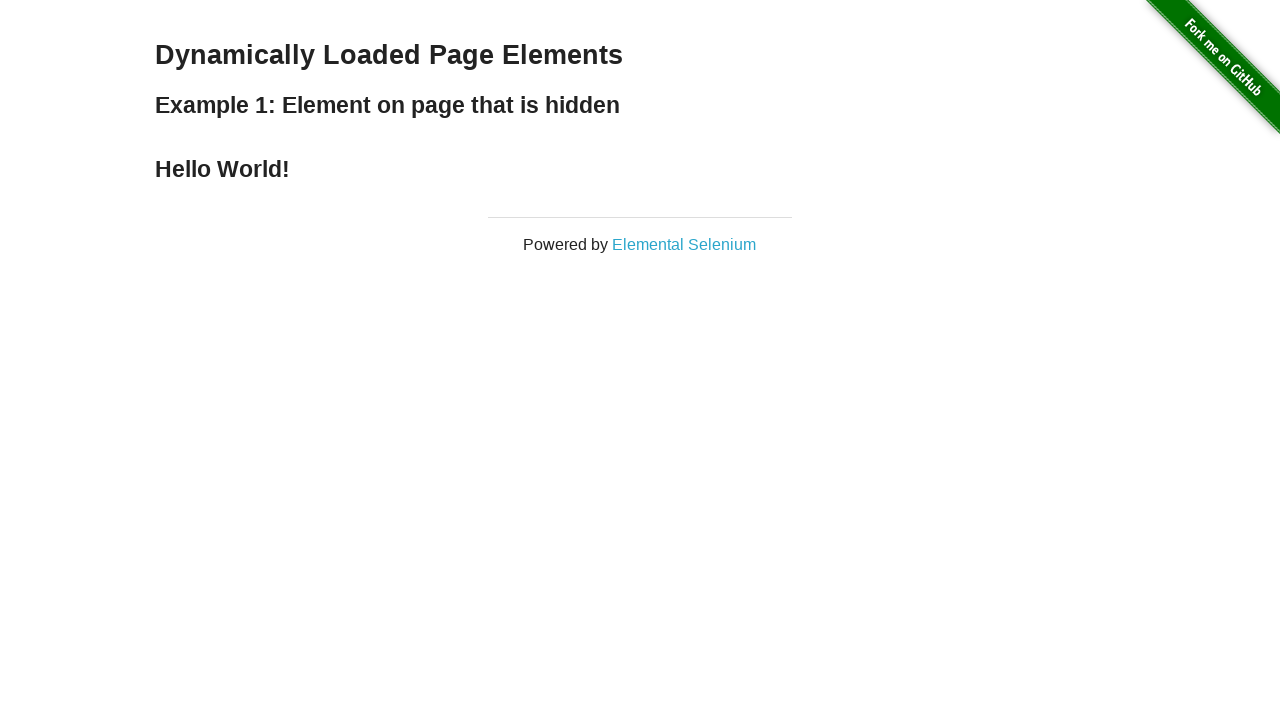

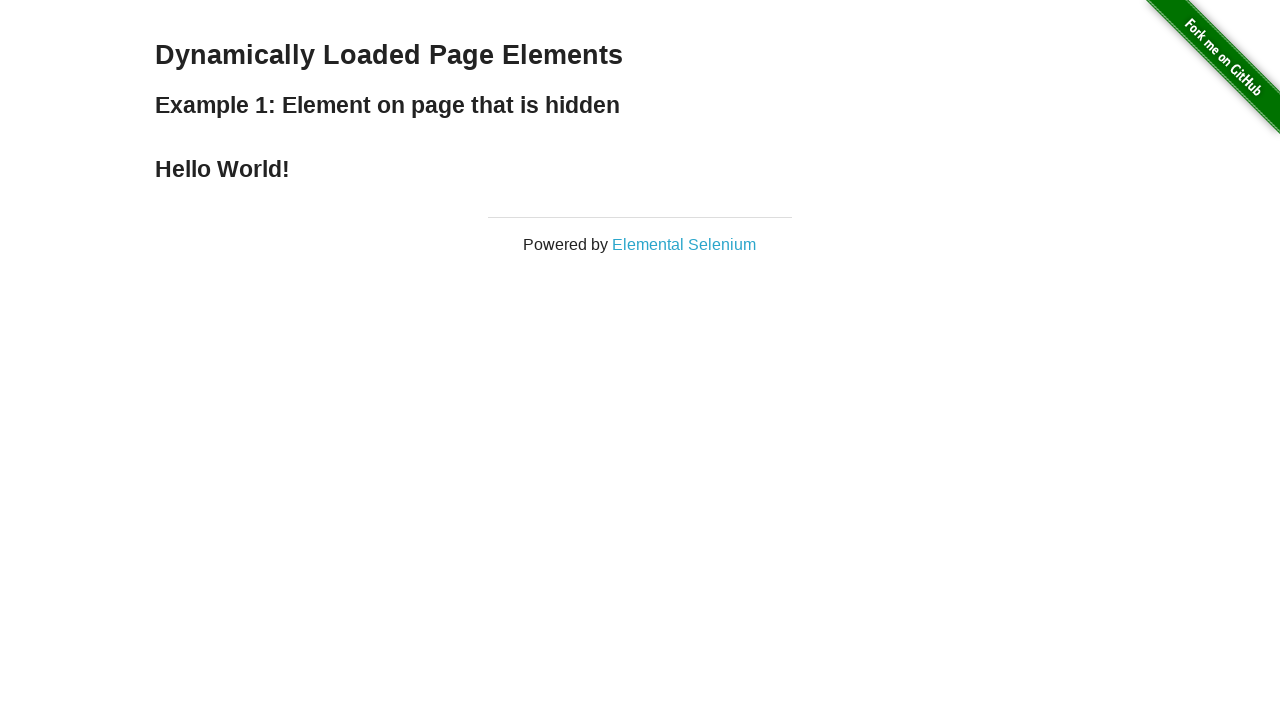